Verifies that the "Online top-up without commission" block title is displayed correctly on the MTS Belarus homepage.

Starting URL: https://www.mts.by

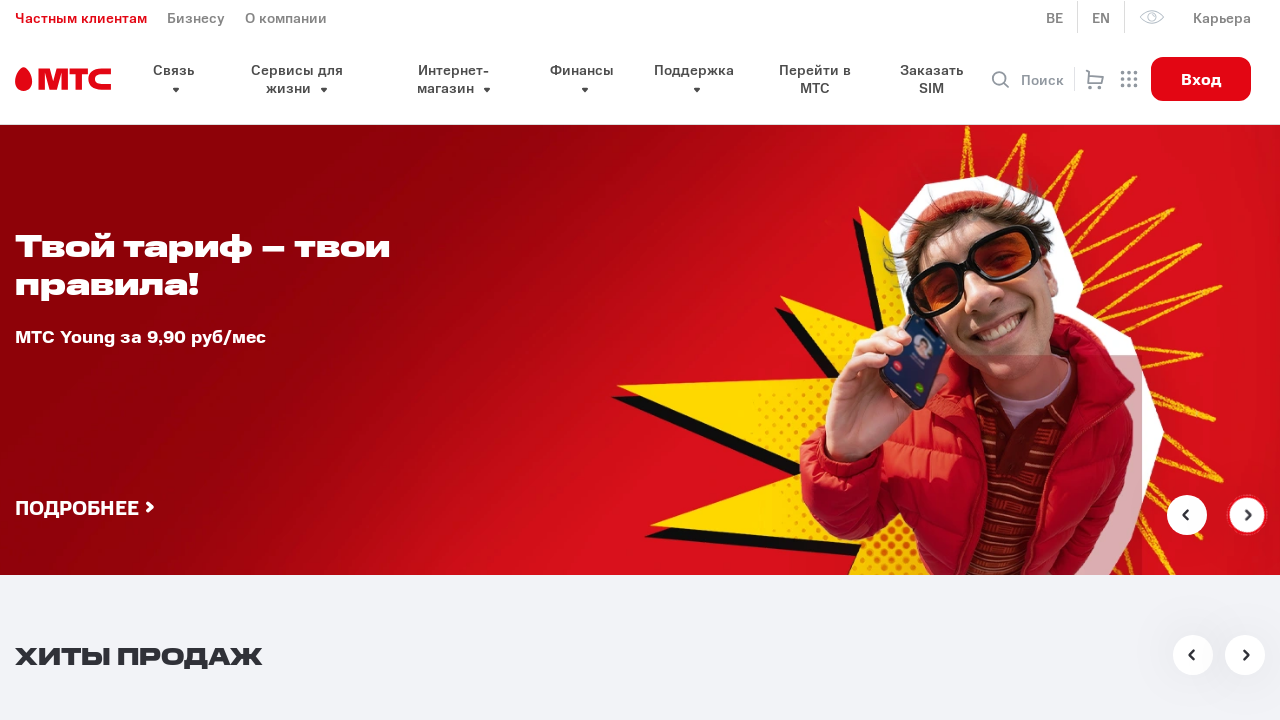

Cookies button not found or already accepted on button:has-text('Принять')
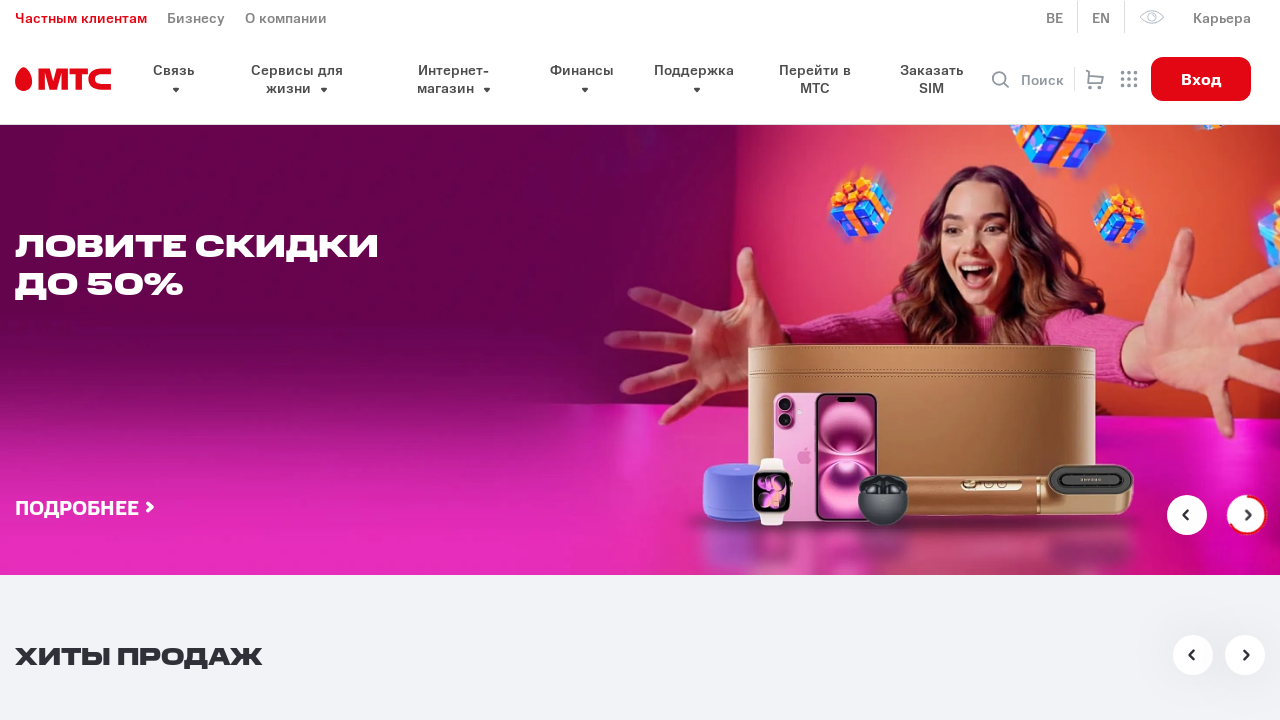

Waited for and located the online top-up block title element
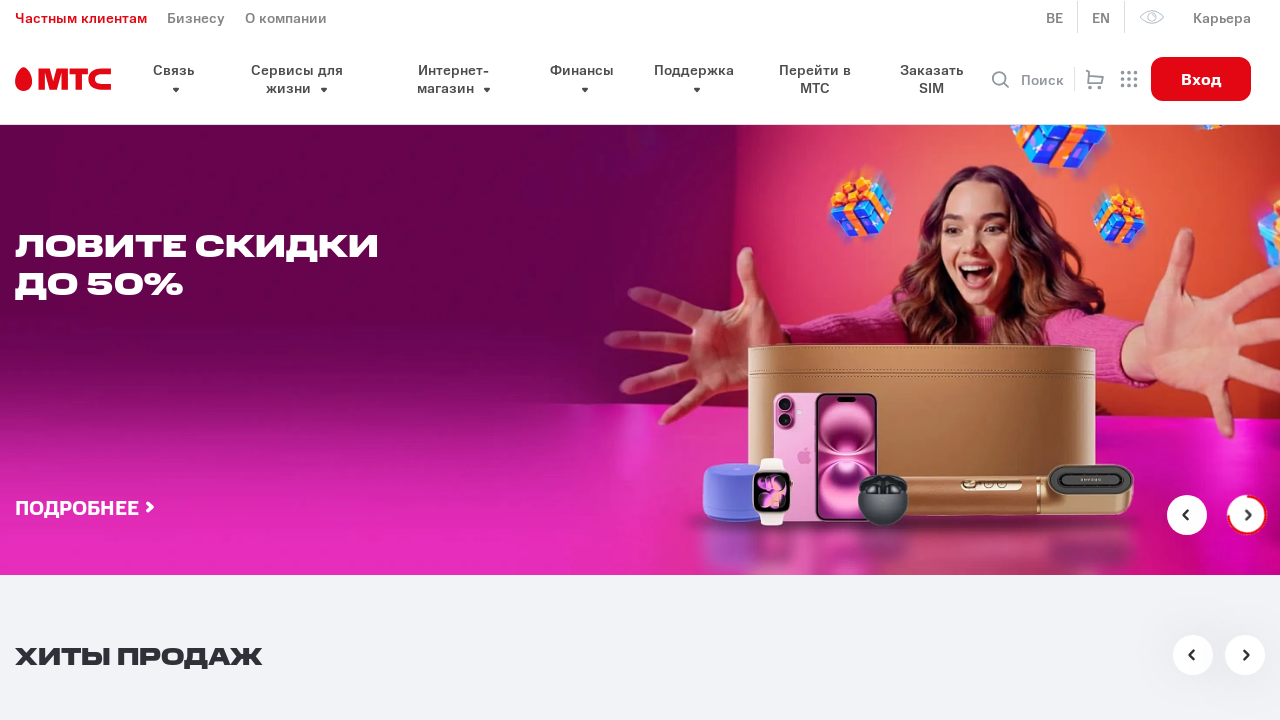

Extracted title text: 'Онлайн пополнение без комиссии'
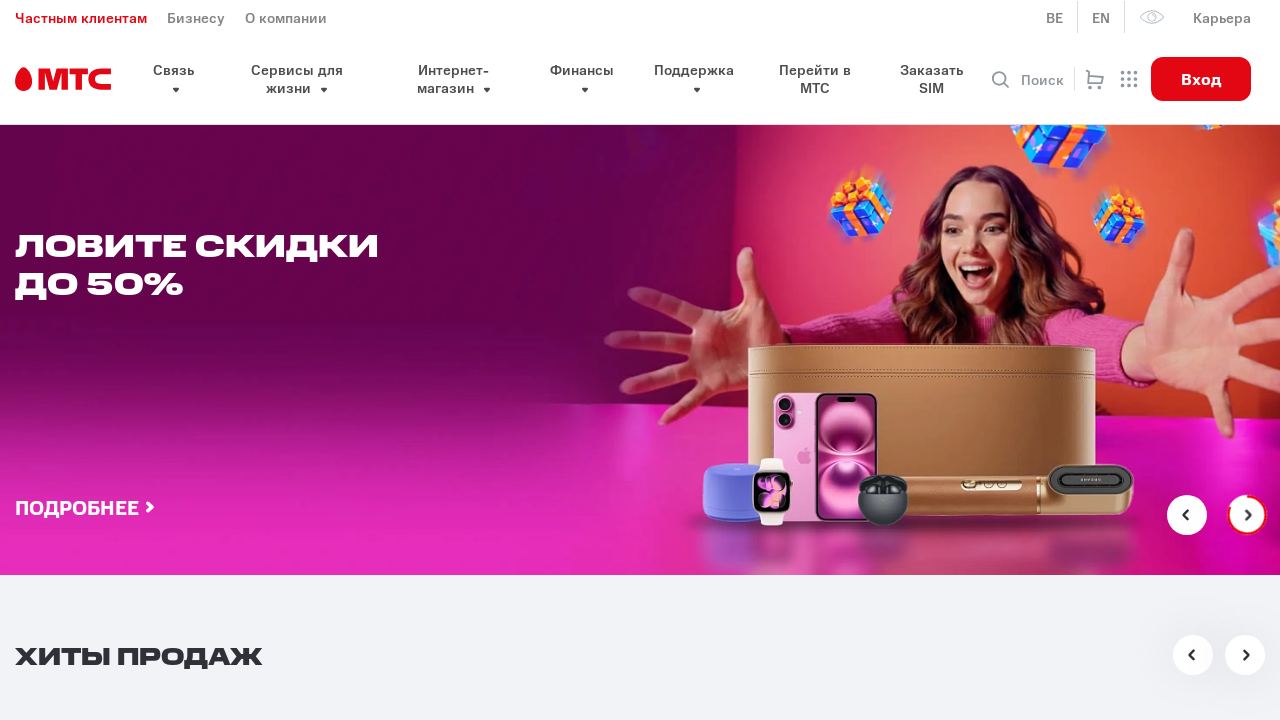

Verified block title matches expected text 'Онлайн пополнение без комиссии'
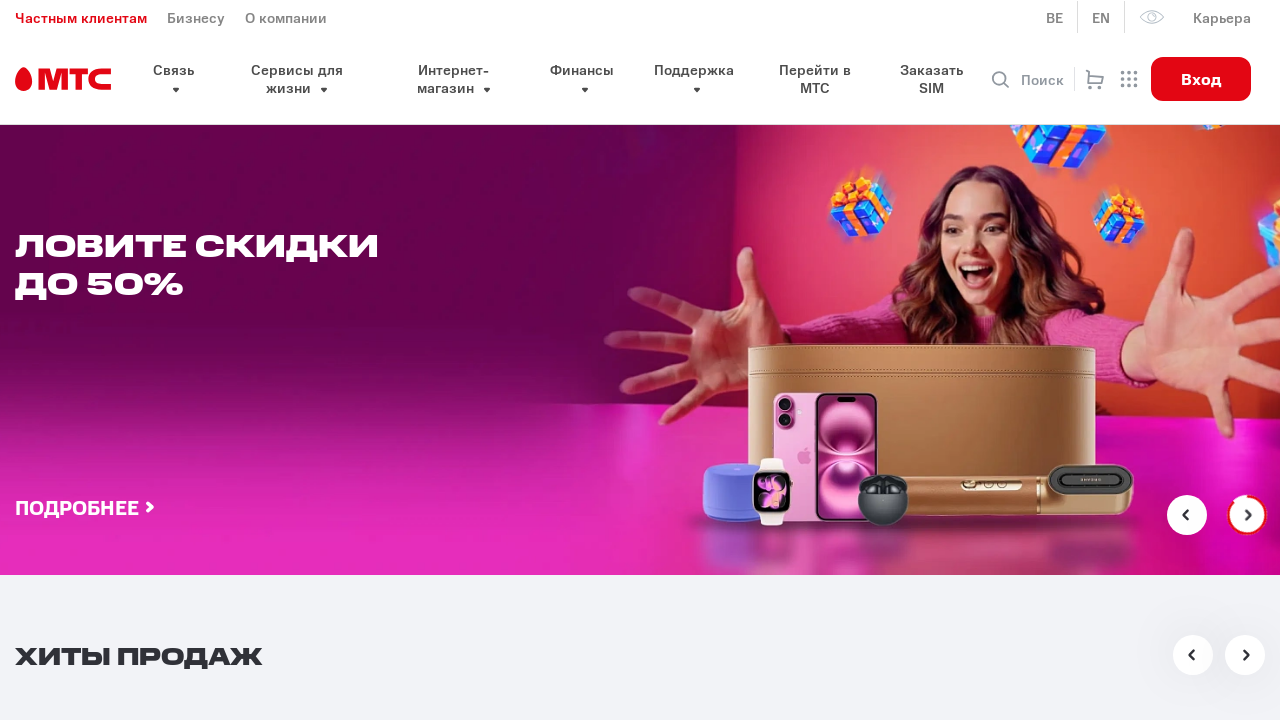

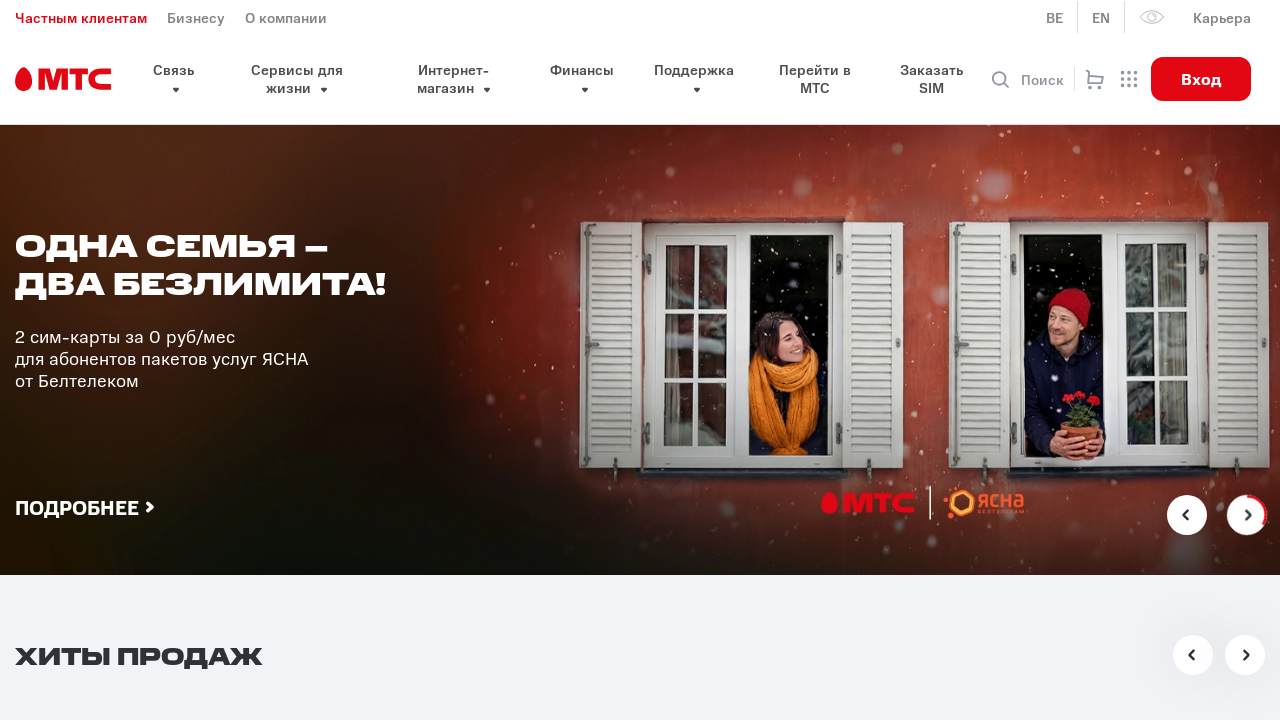